Tests date picker functionality by opening the calendar, navigating to December, and selecting the 25th day

Starting URL: http://demo.automationtesting.in/Datepicker.html

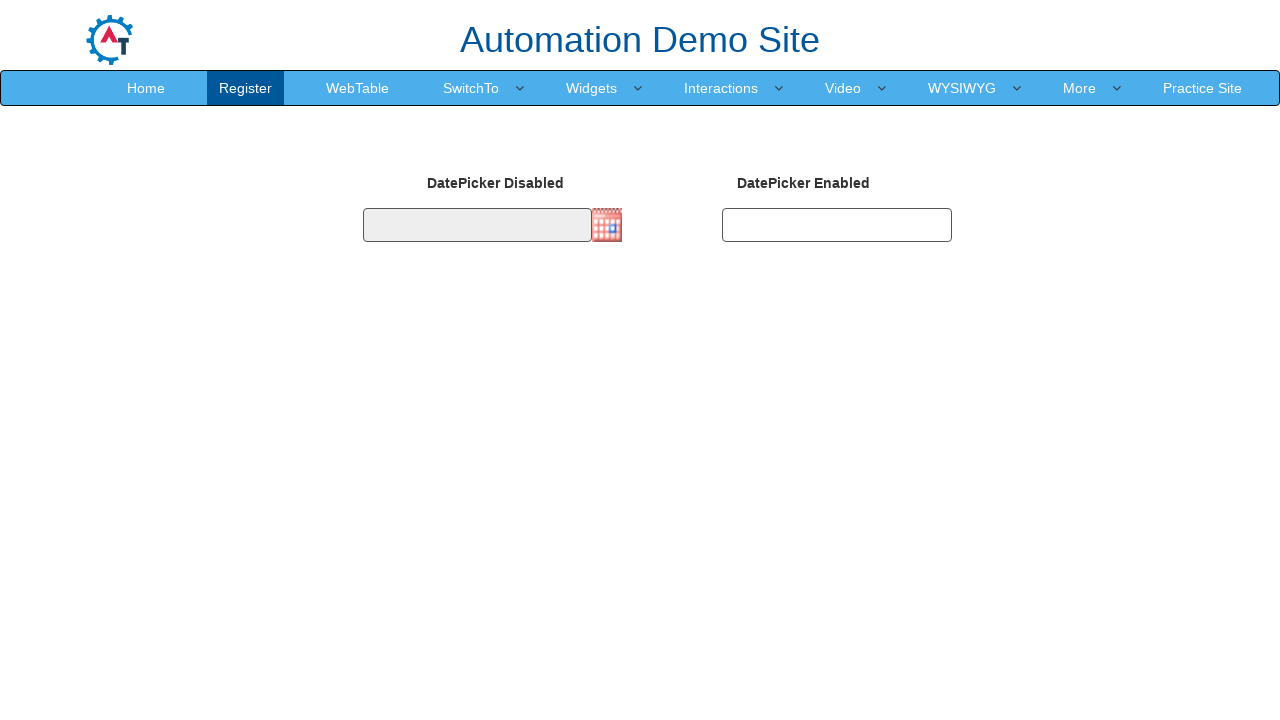

Clicked date picker image to open calendar at (607, 225) on img.imgdp
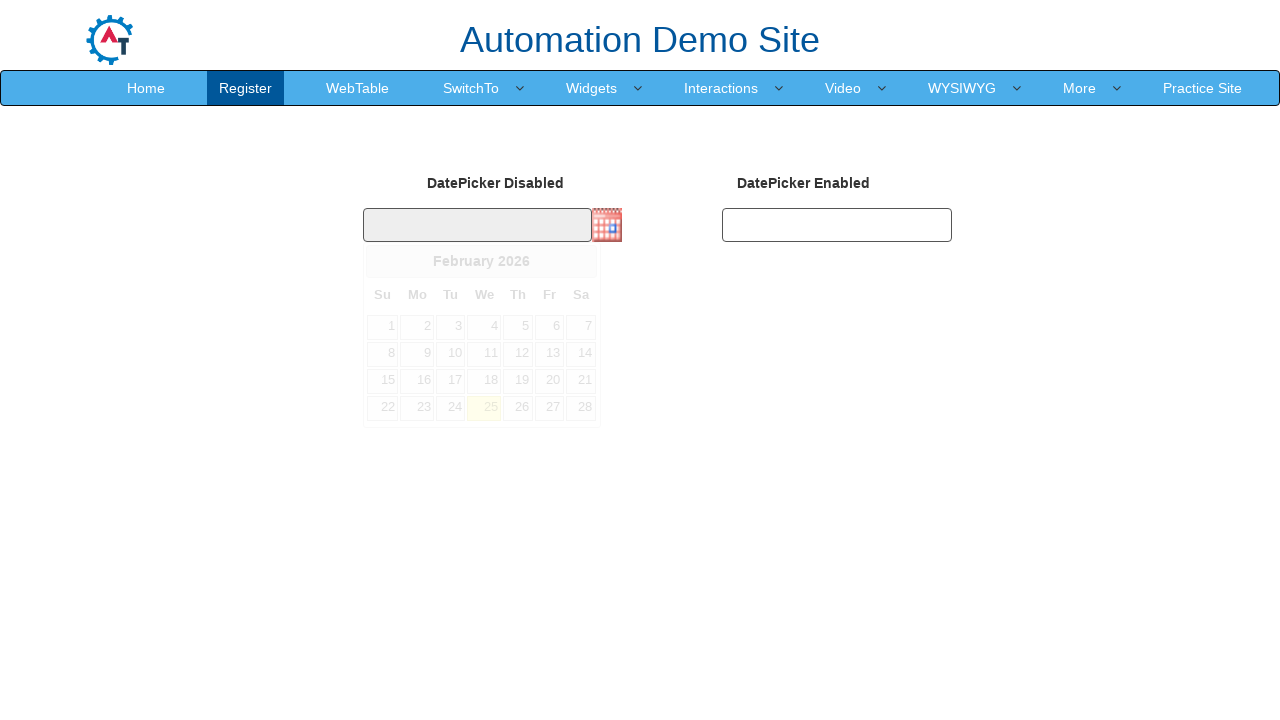

Calendar became visible
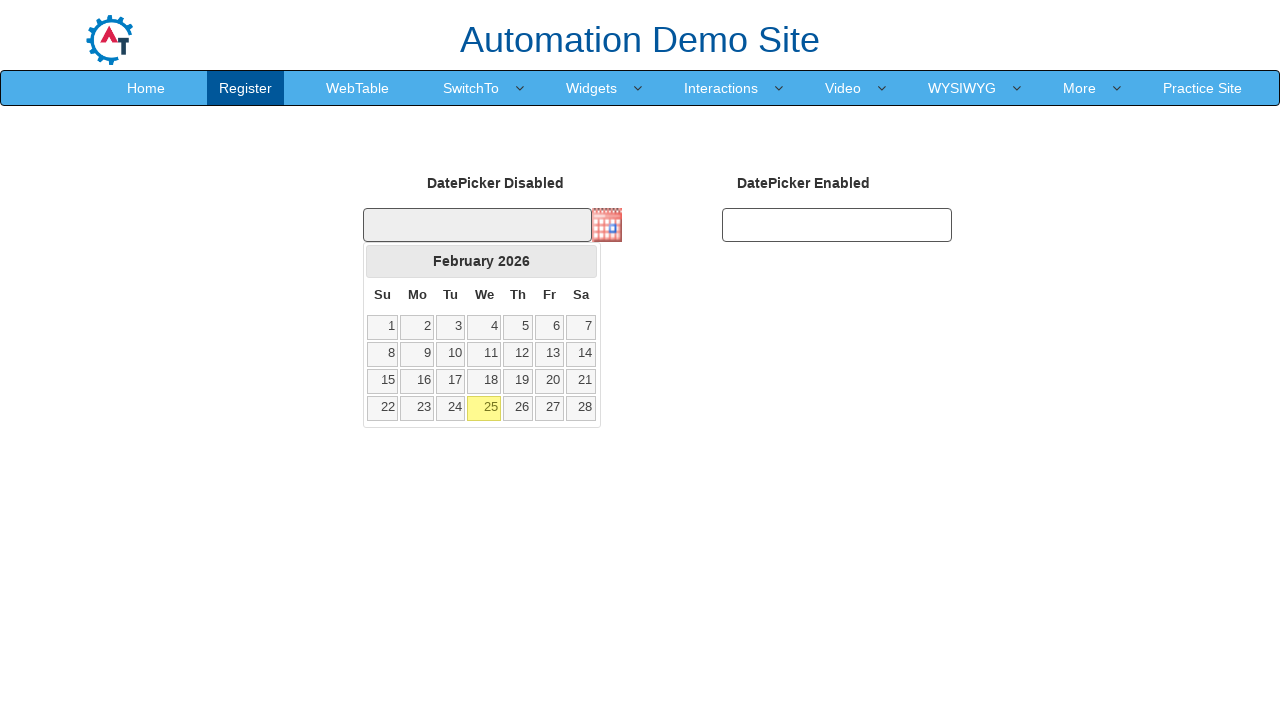

Retrieved current month: February 2026
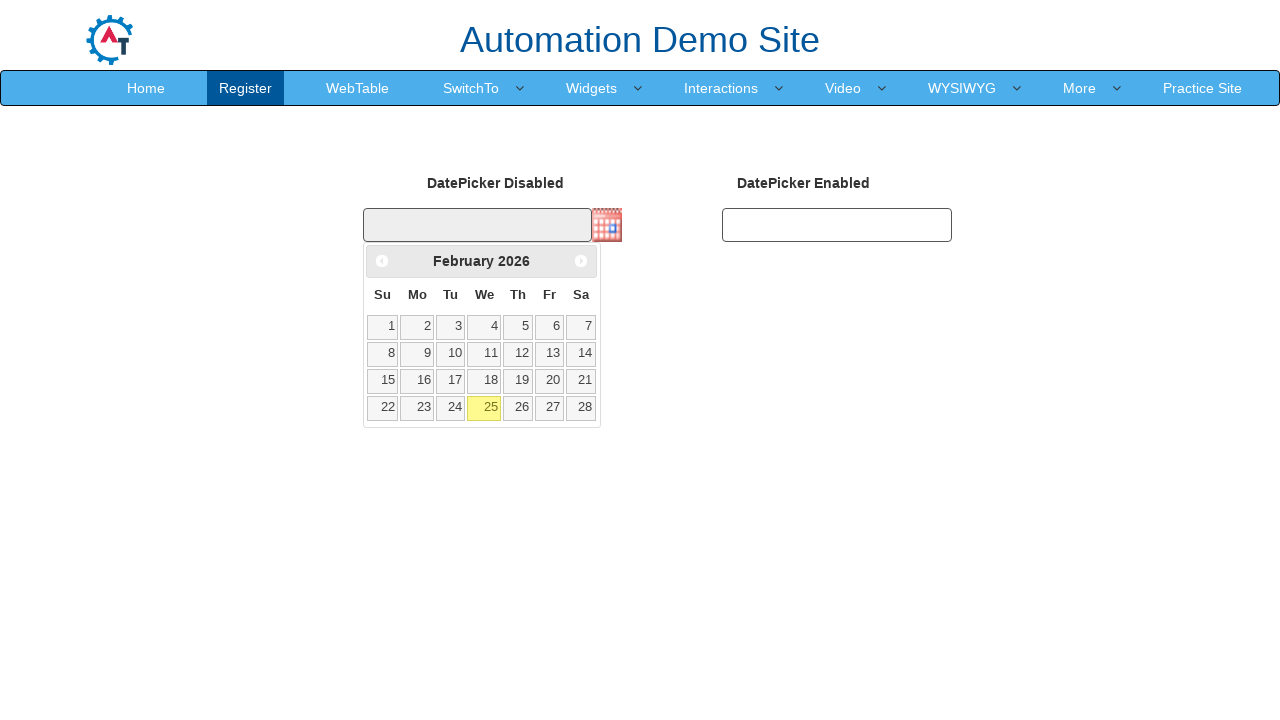

Clicked next month button at (581, 261) on a[data-handler='next']
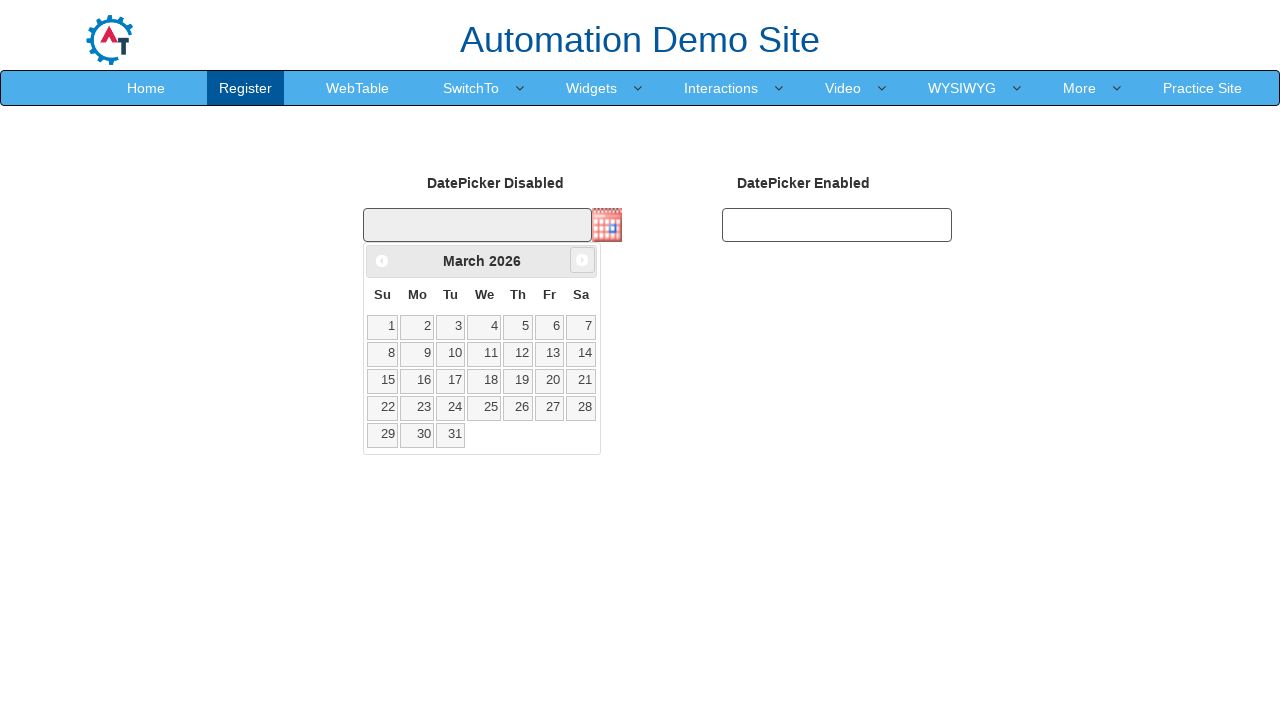

Retrieved updated month: March 2026
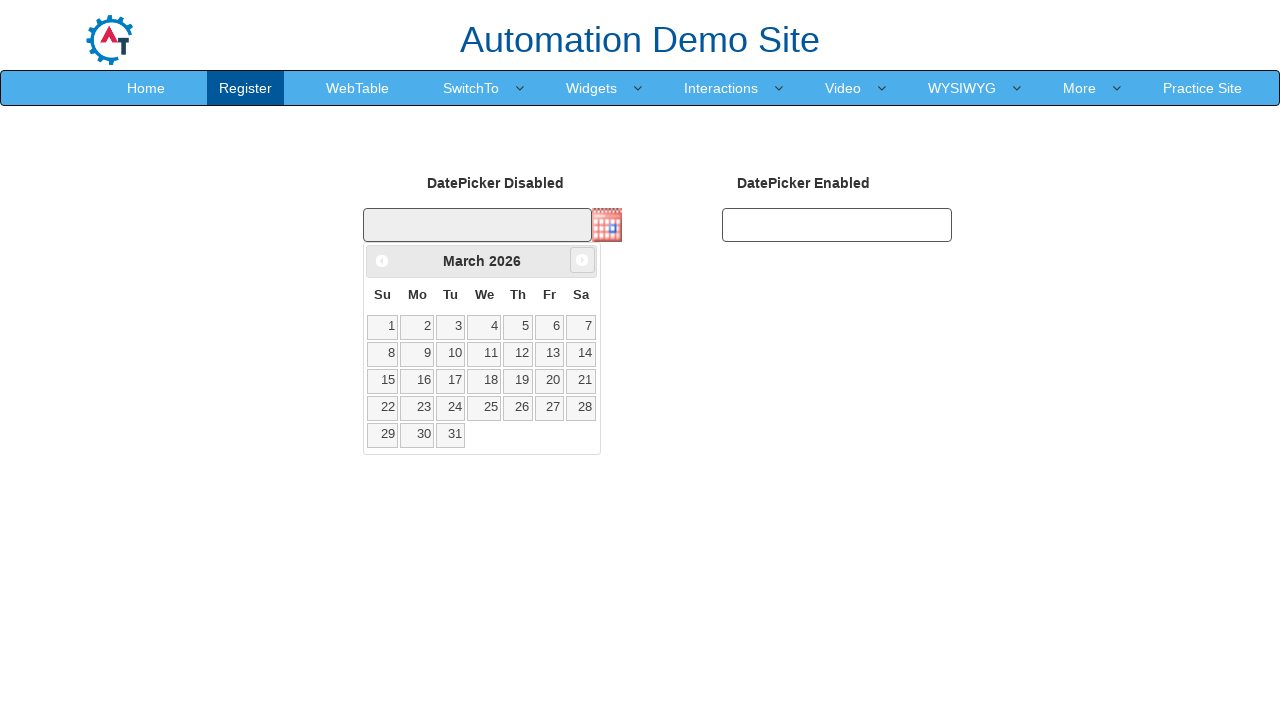

Clicked next month button at (582, 260) on a[data-handler='next']
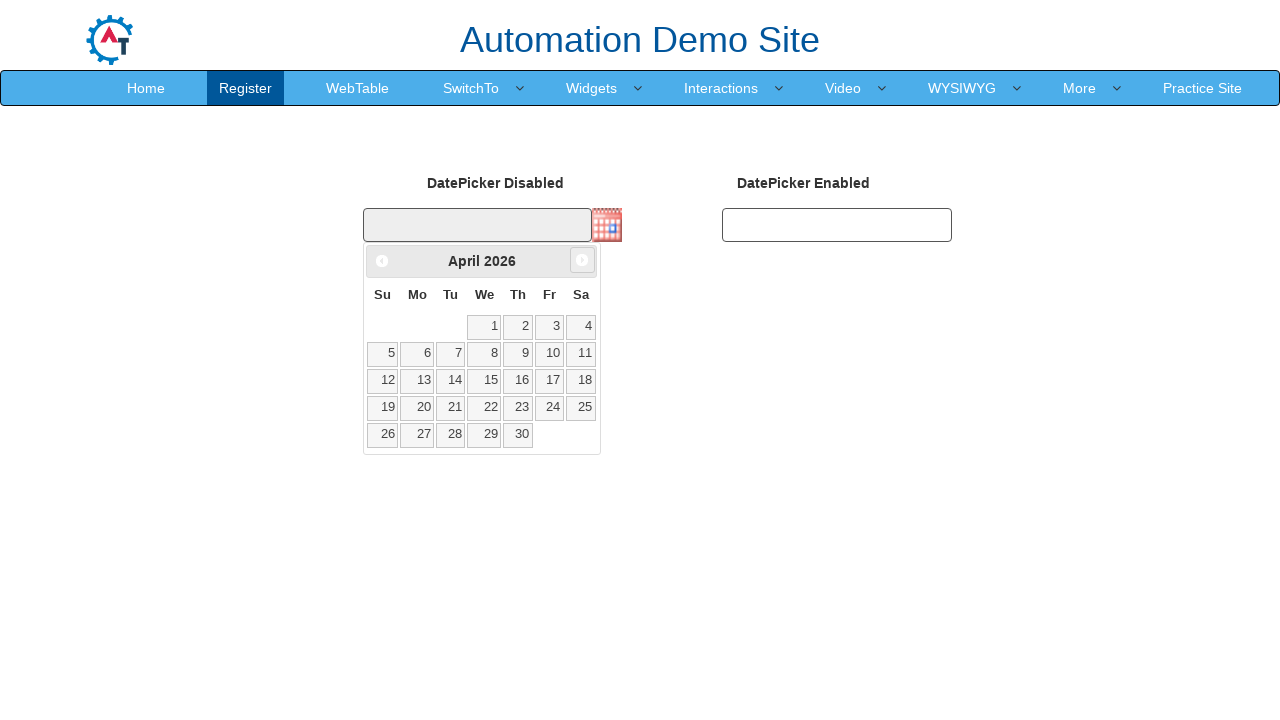

Retrieved updated month: April 2026
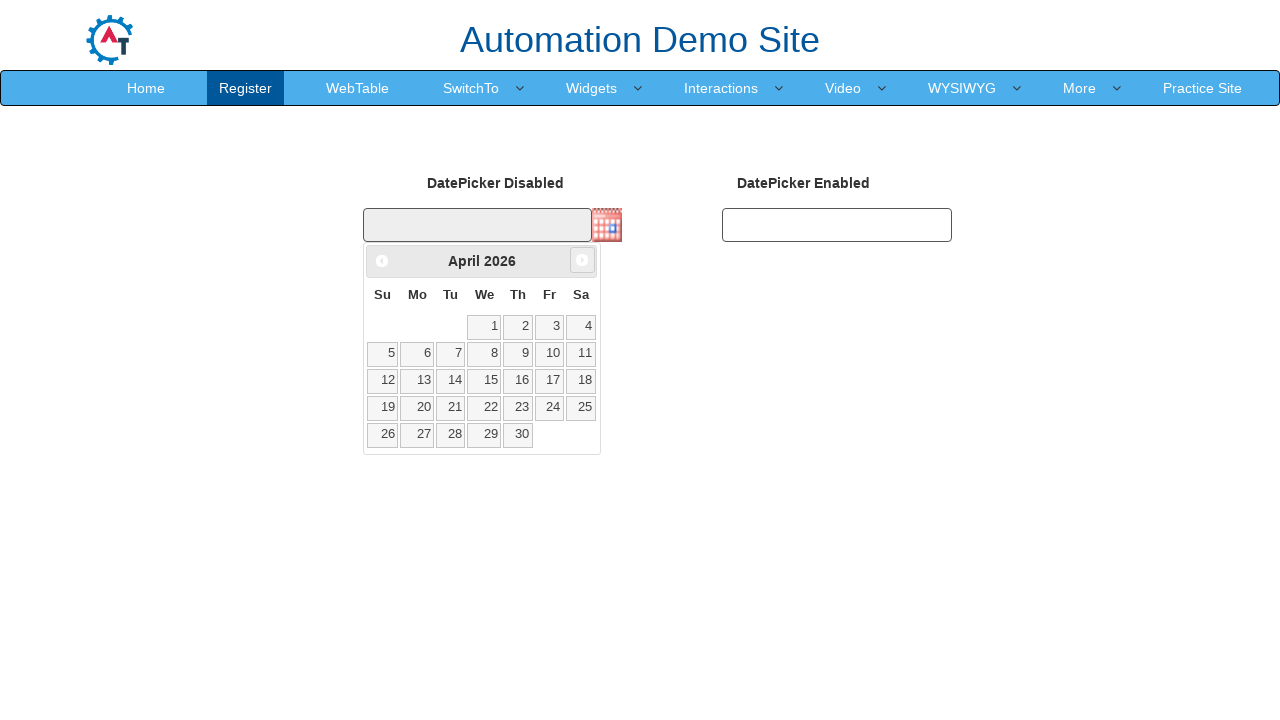

Clicked next month button at (582, 260) on a[data-handler='next']
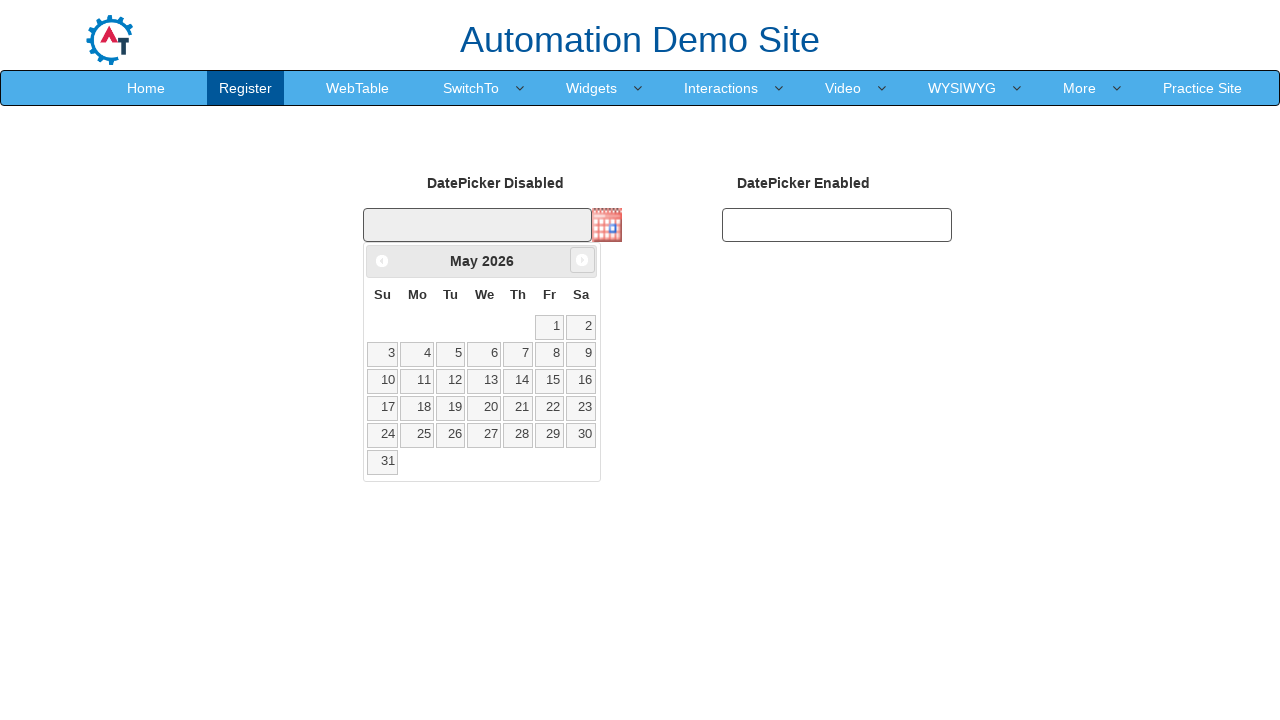

Retrieved updated month: May 2026
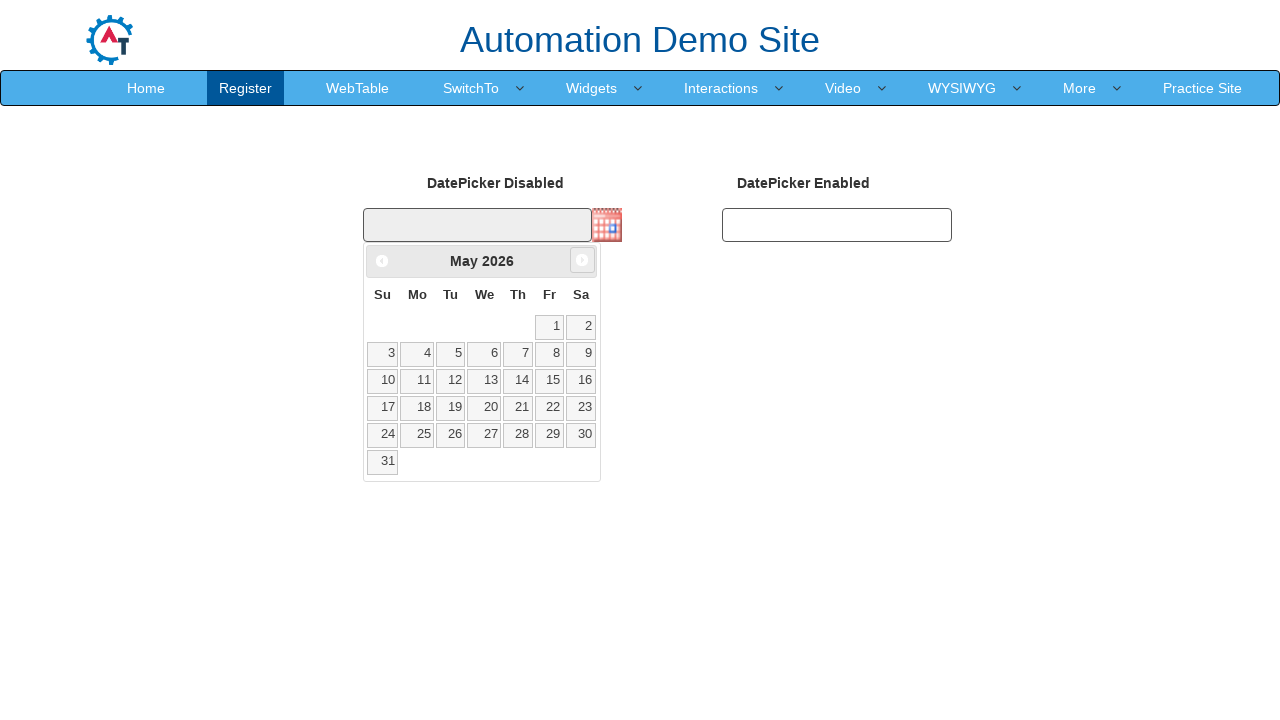

Clicked next month button at (582, 260) on a[data-handler='next']
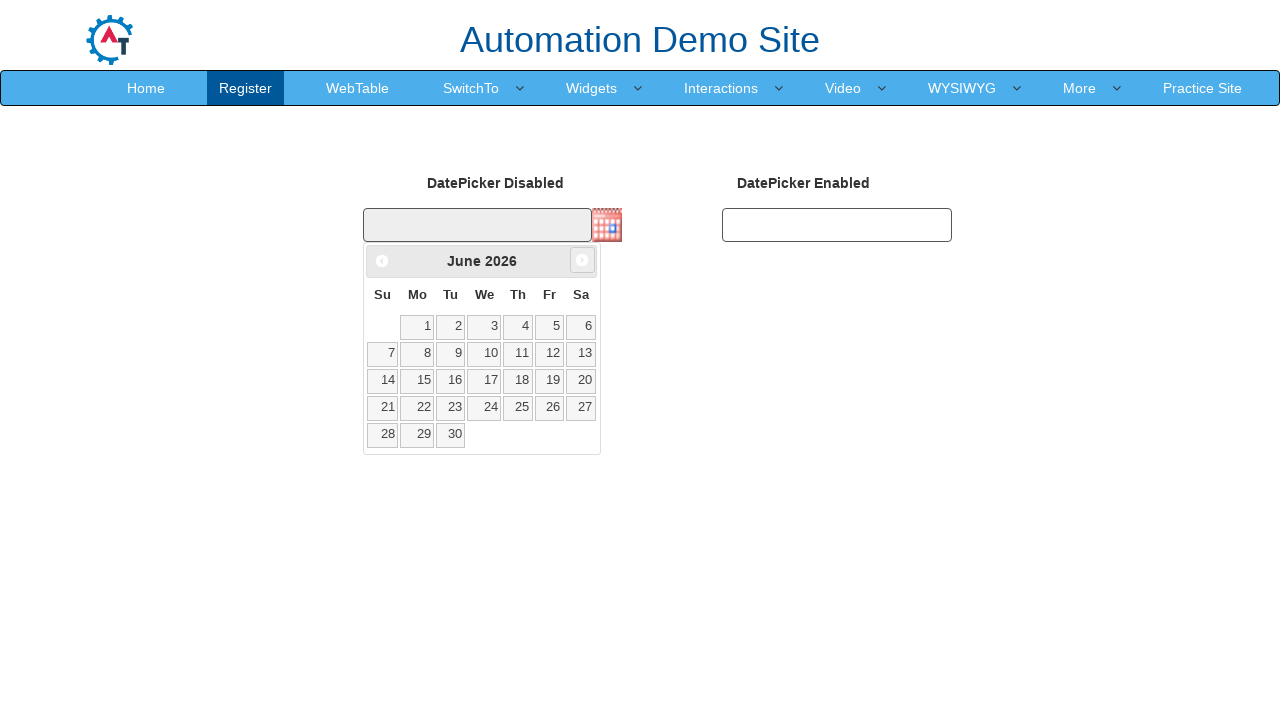

Retrieved updated month: June 2026
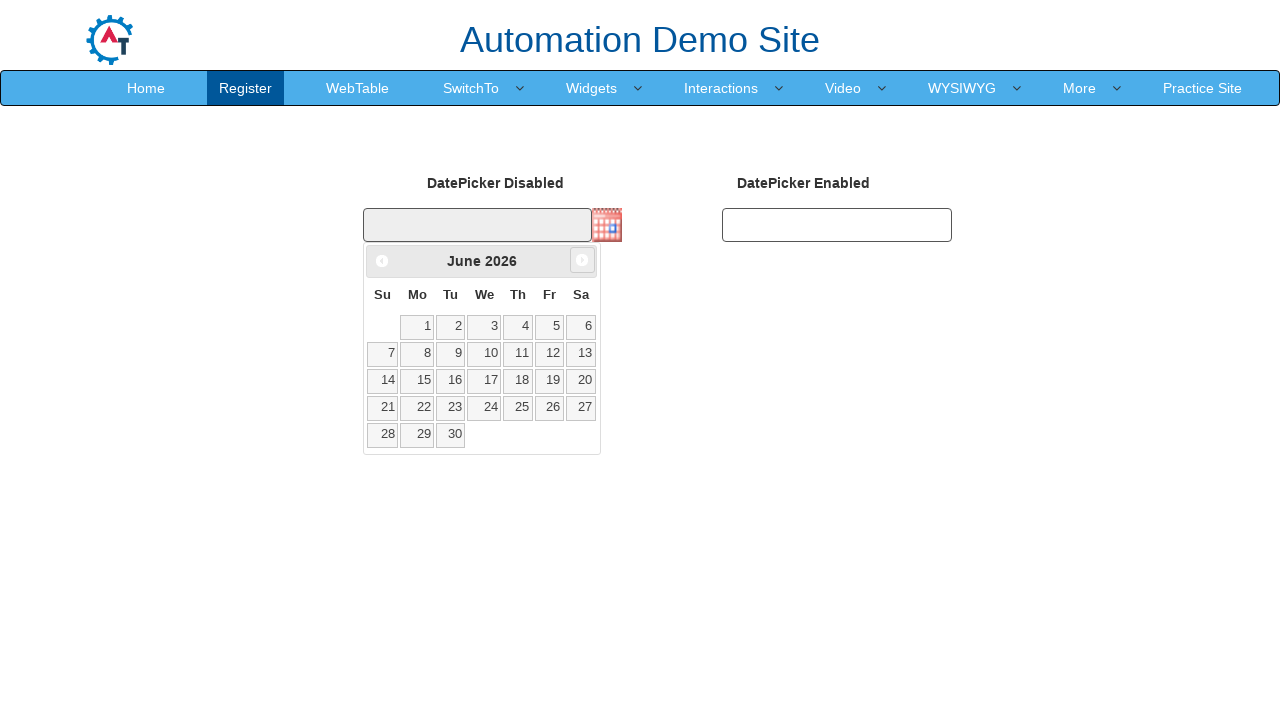

Clicked next month button at (582, 260) on a[data-handler='next']
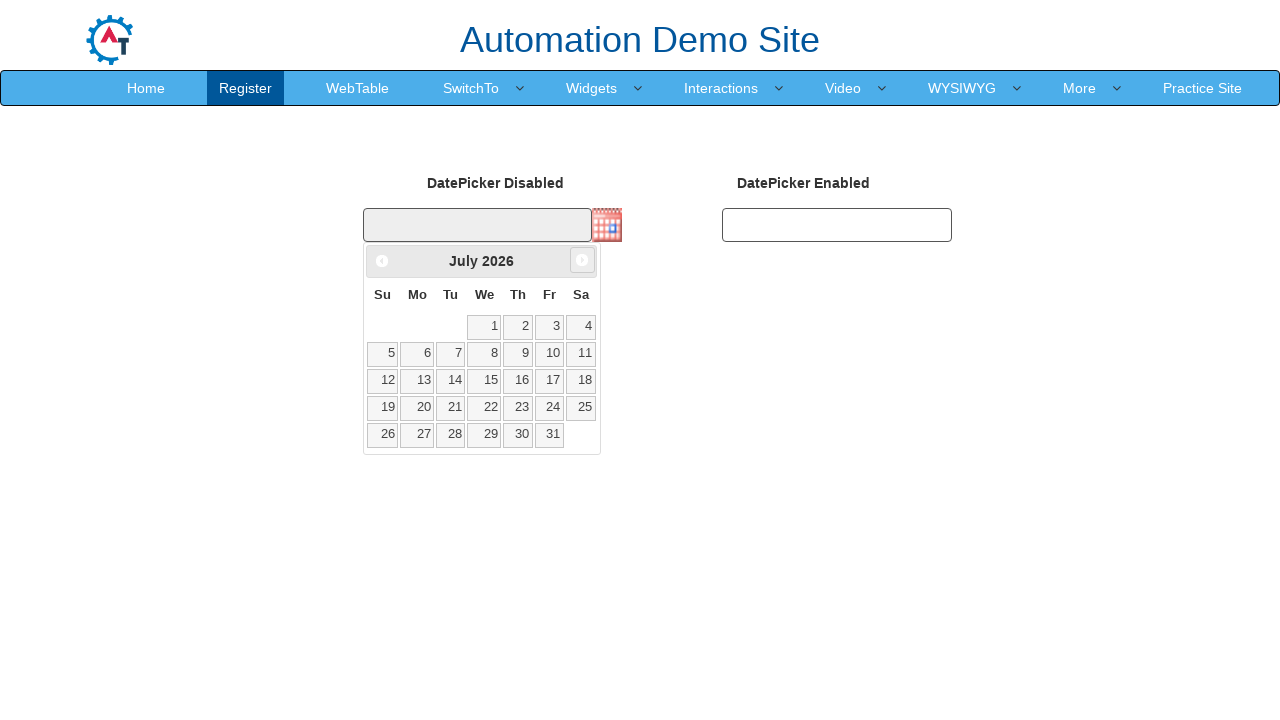

Retrieved updated month: July 2026
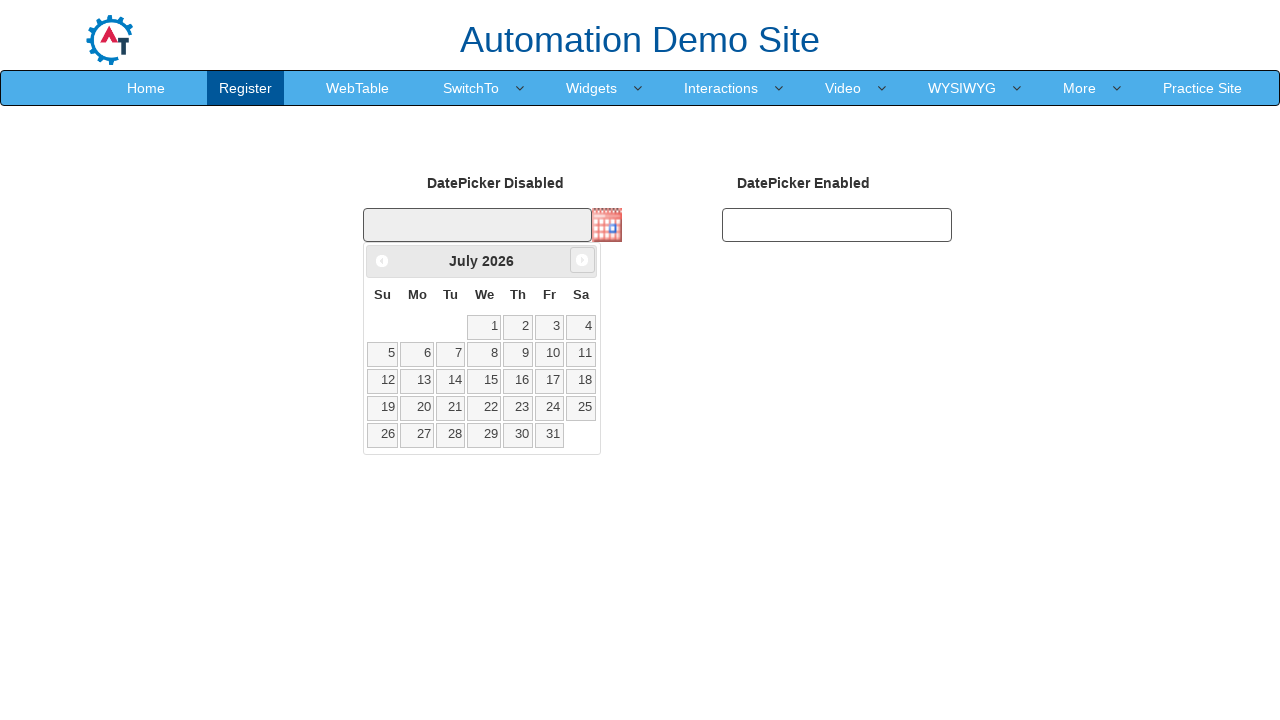

Clicked next month button at (582, 260) on a[data-handler='next']
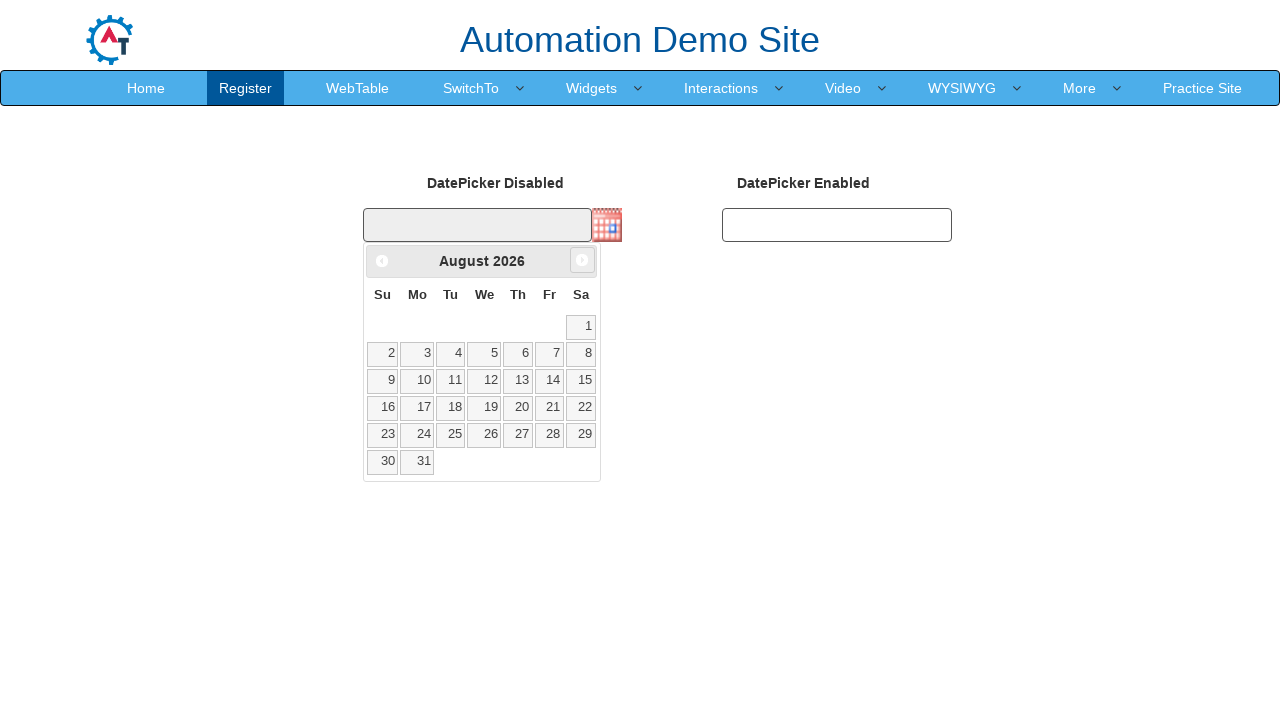

Retrieved updated month: August 2026
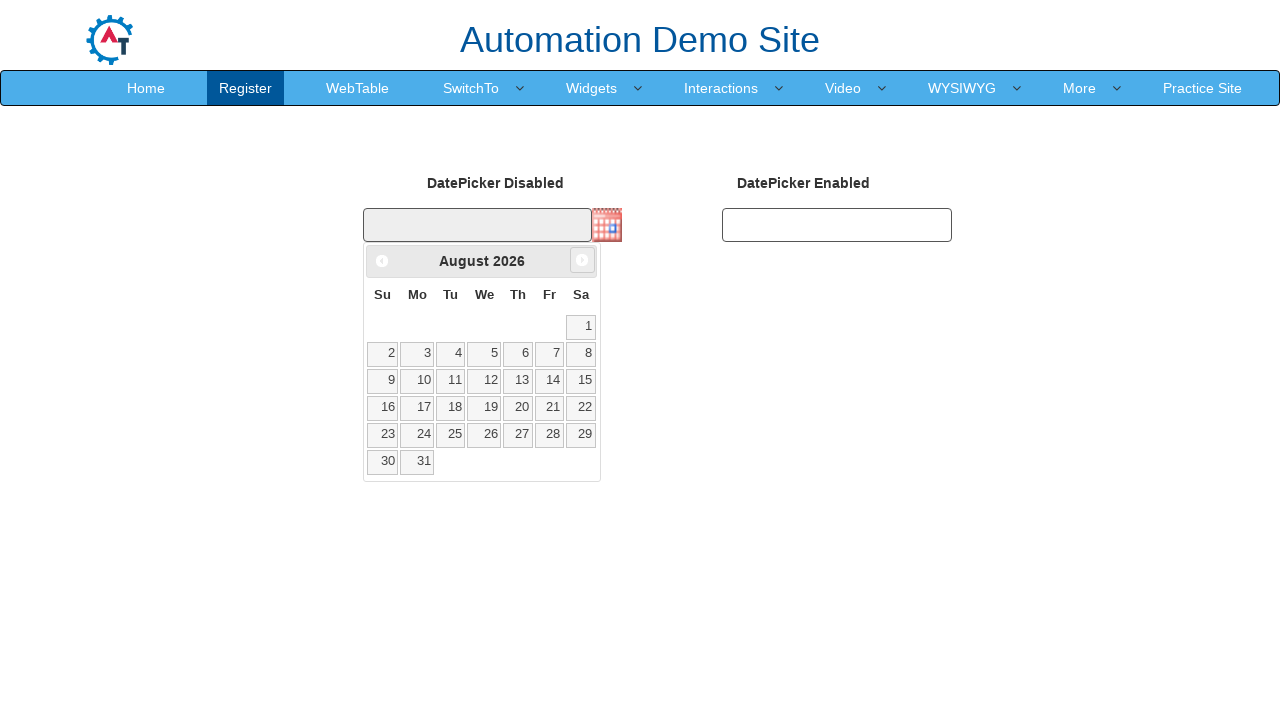

Clicked next month button at (582, 260) on a[data-handler='next']
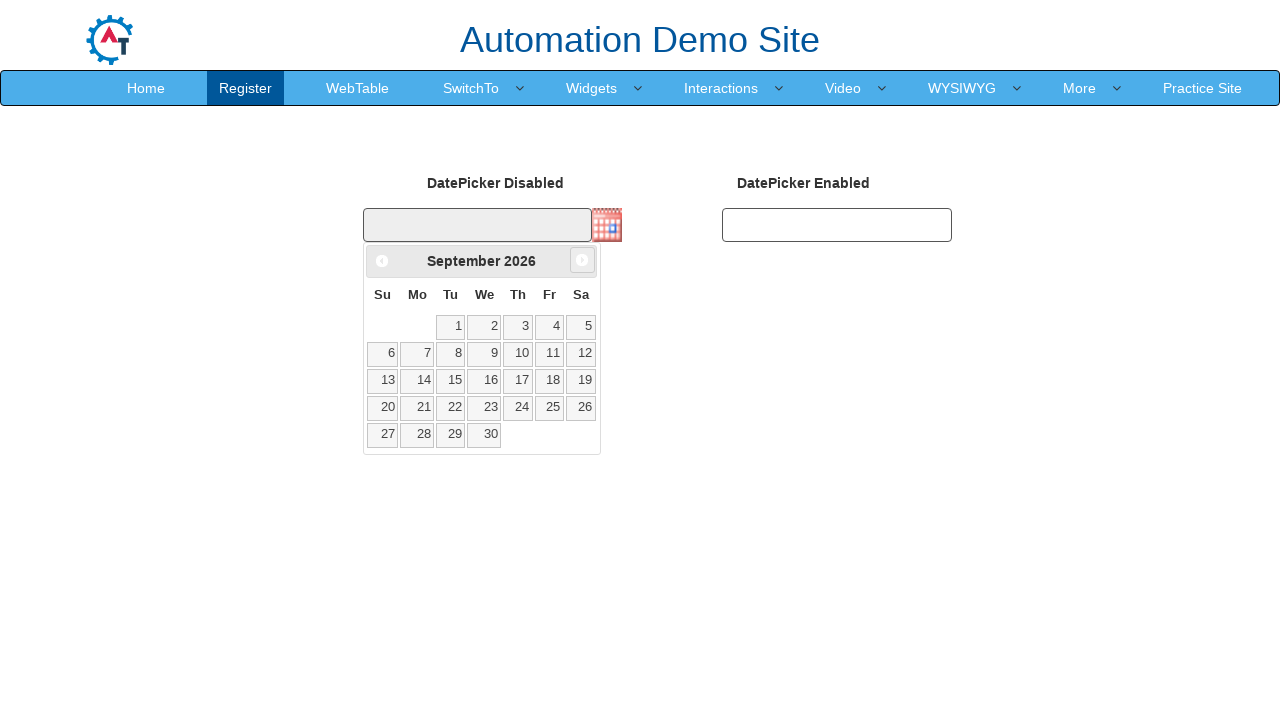

Retrieved updated month: September 2026
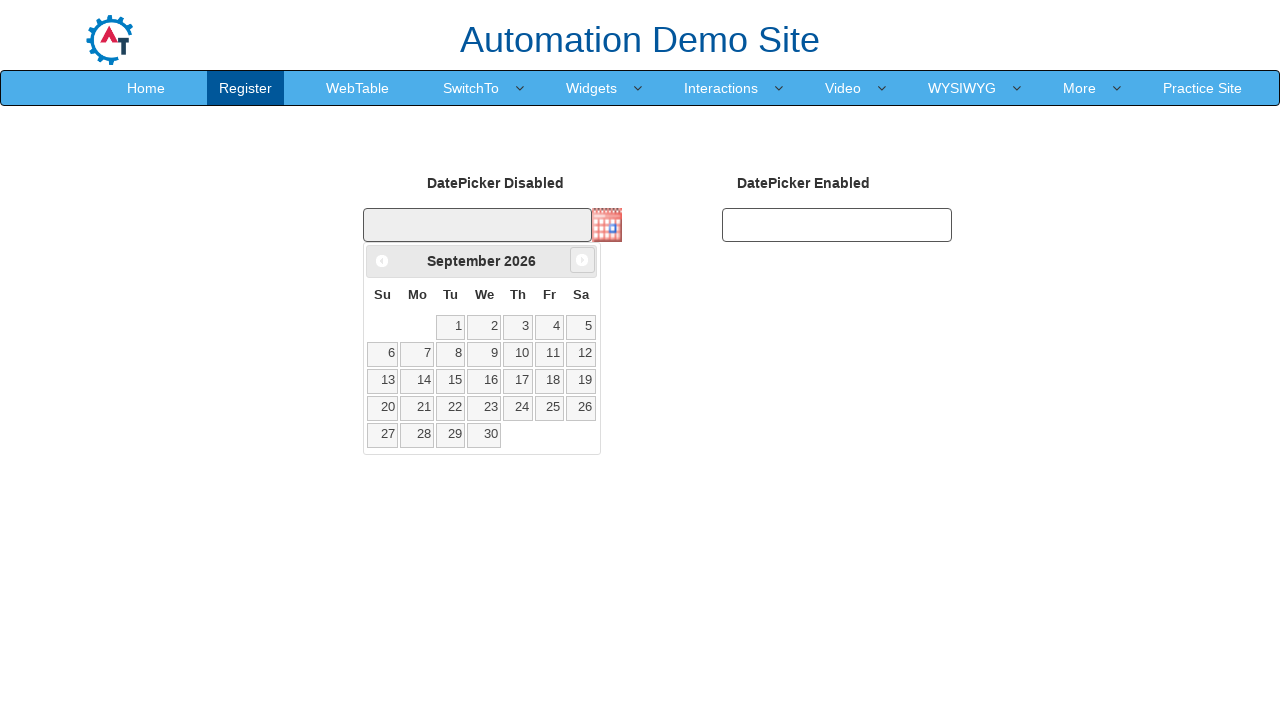

Clicked next month button at (582, 260) on a[data-handler='next']
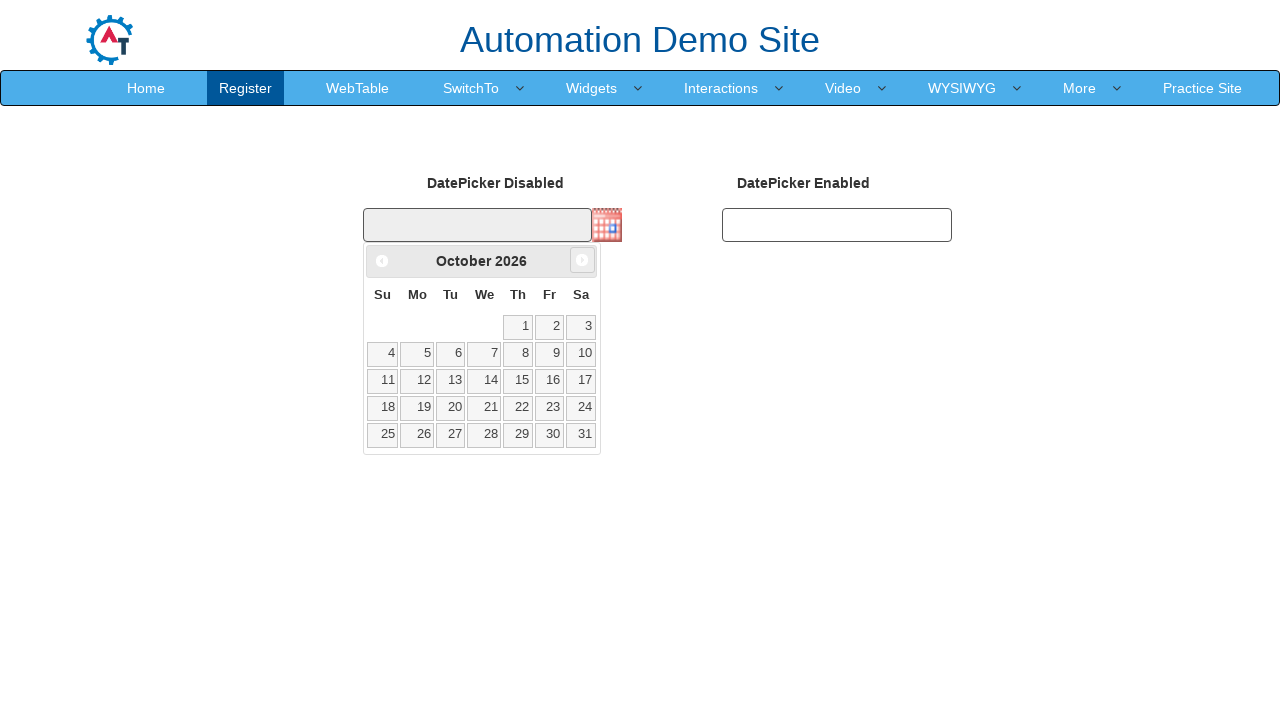

Retrieved updated month: October 2026
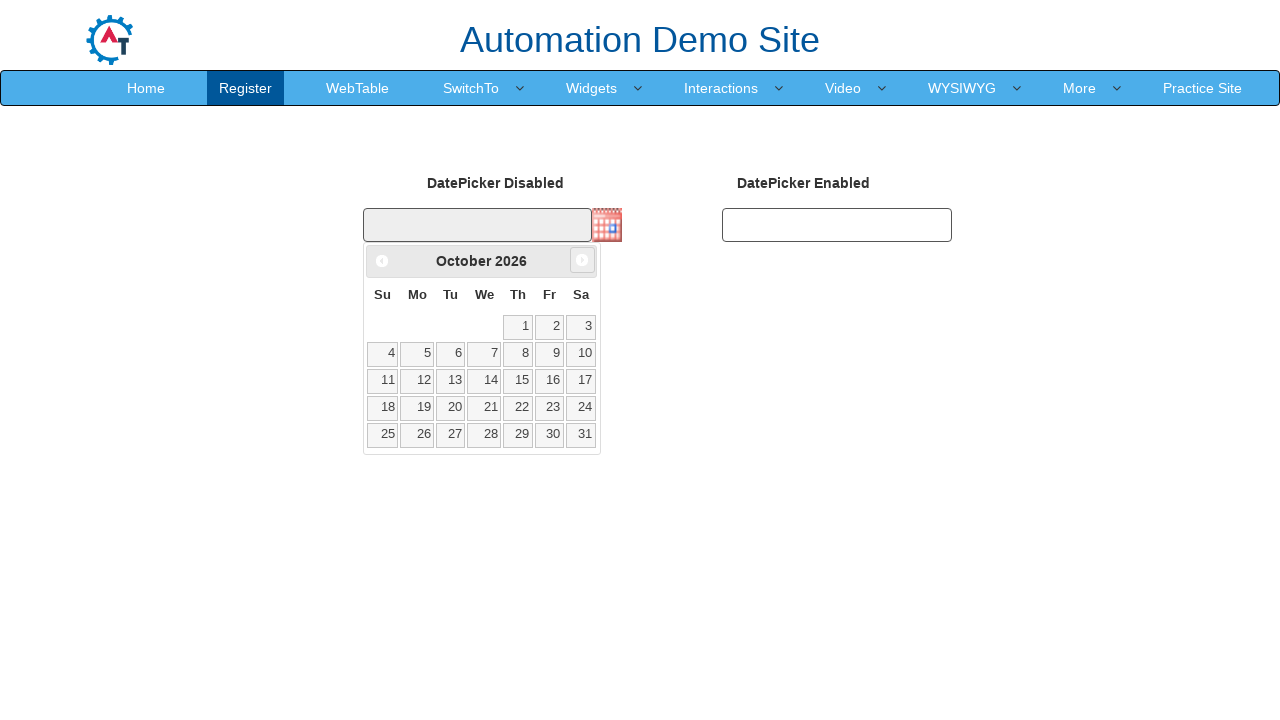

Clicked next month button at (582, 260) on a[data-handler='next']
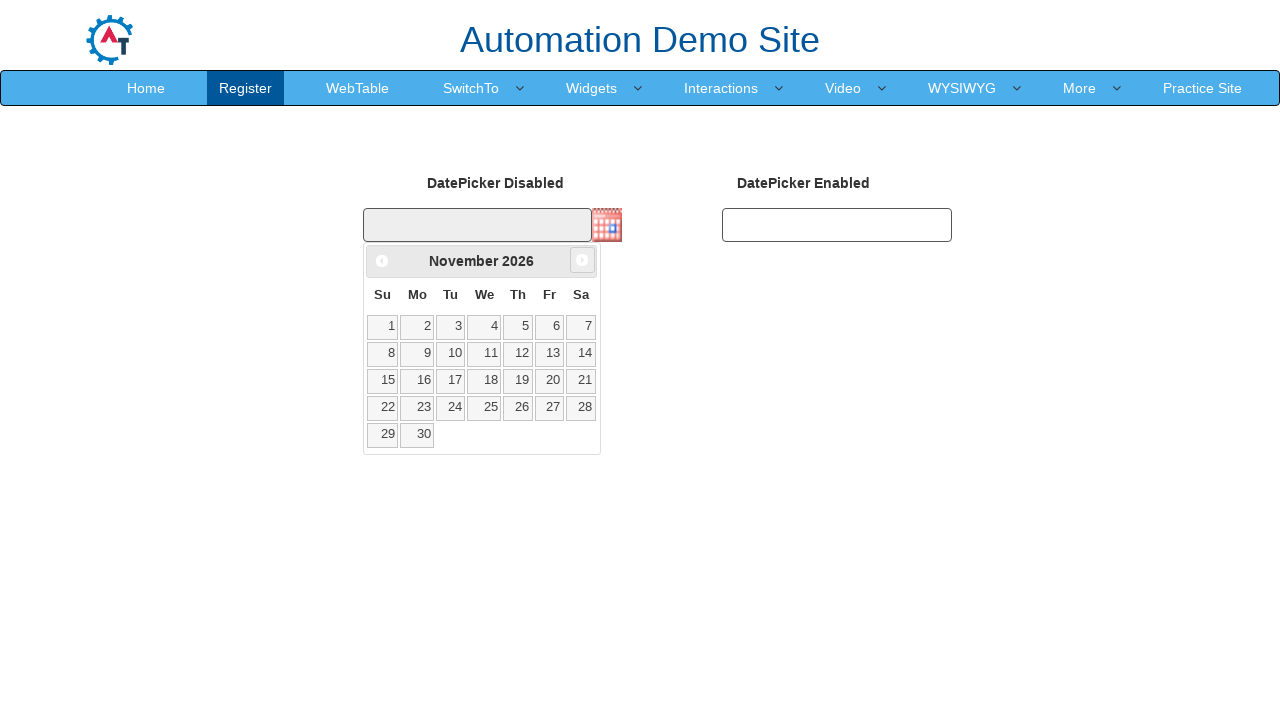

Retrieved updated month: November 2026
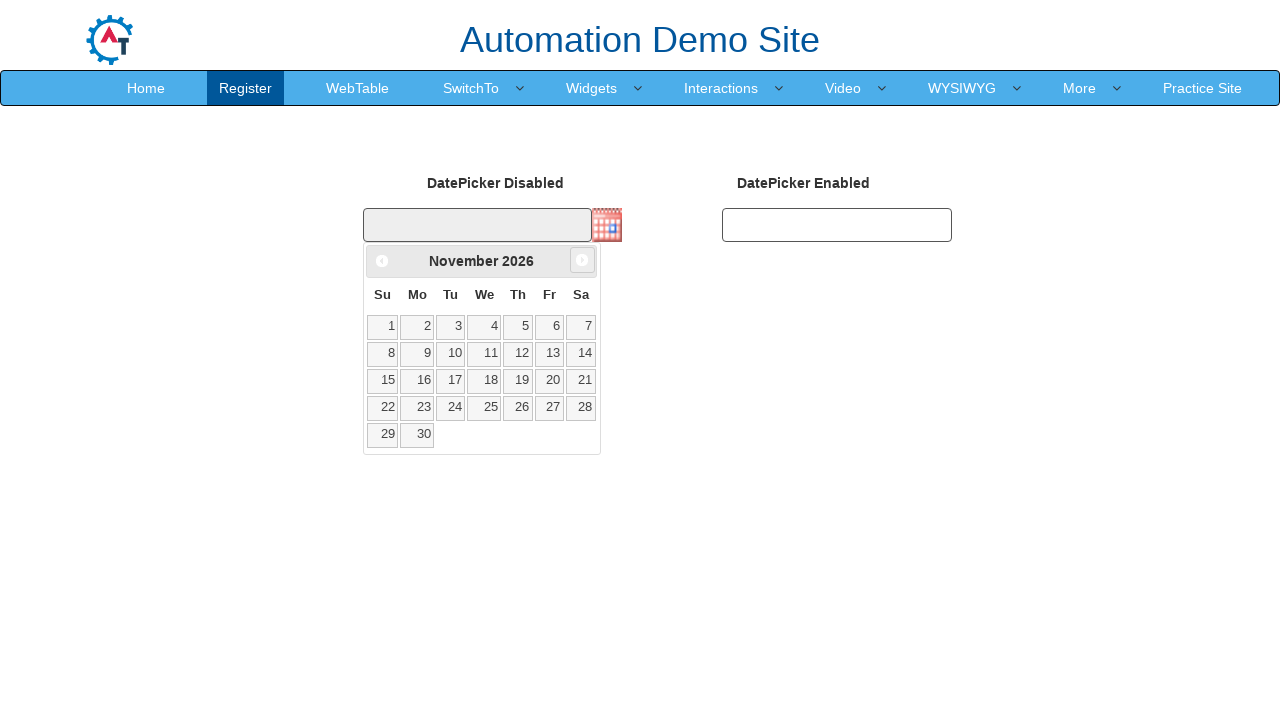

Clicked next month button at (582, 260) on a[data-handler='next']
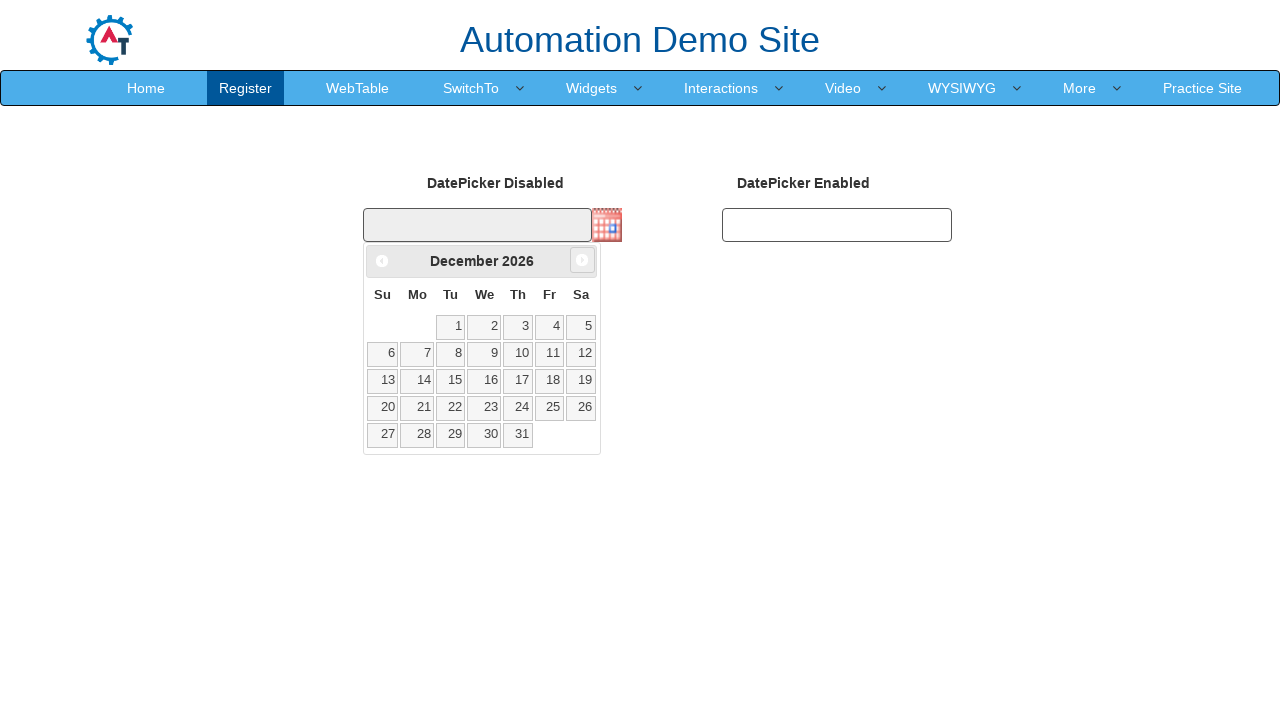

Retrieved updated month: December 2026
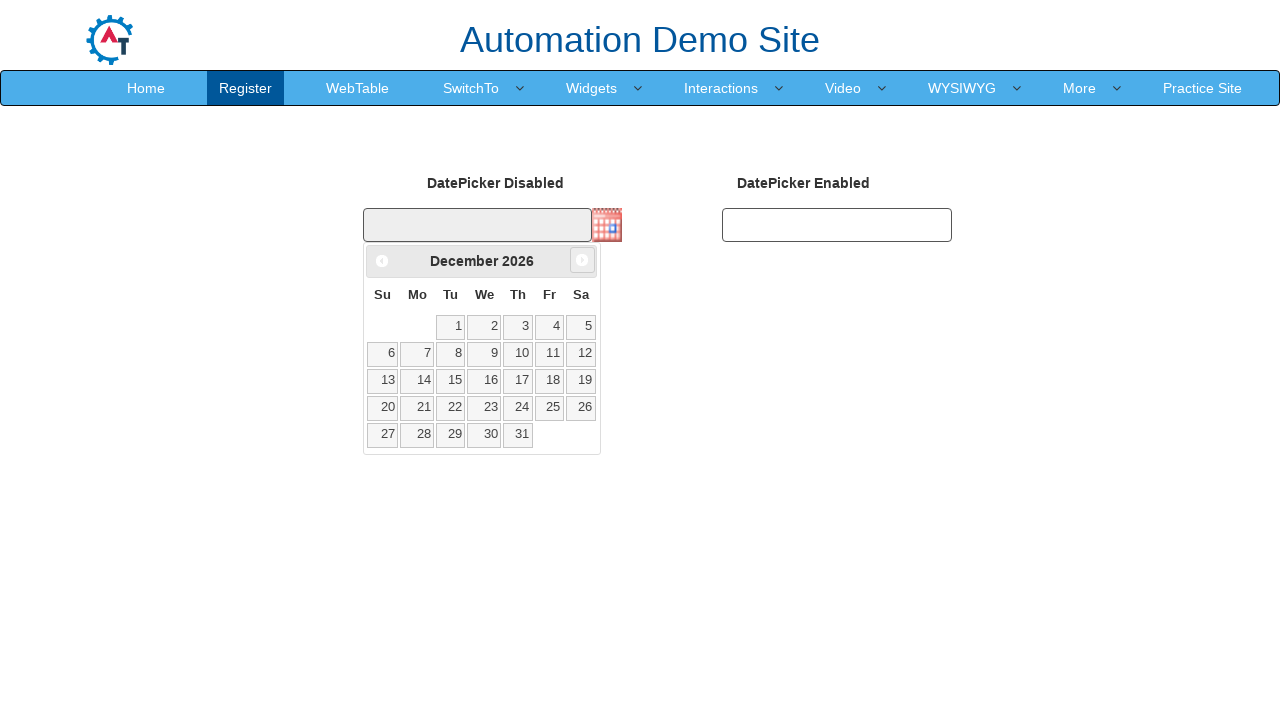

Located all available dates in calendar
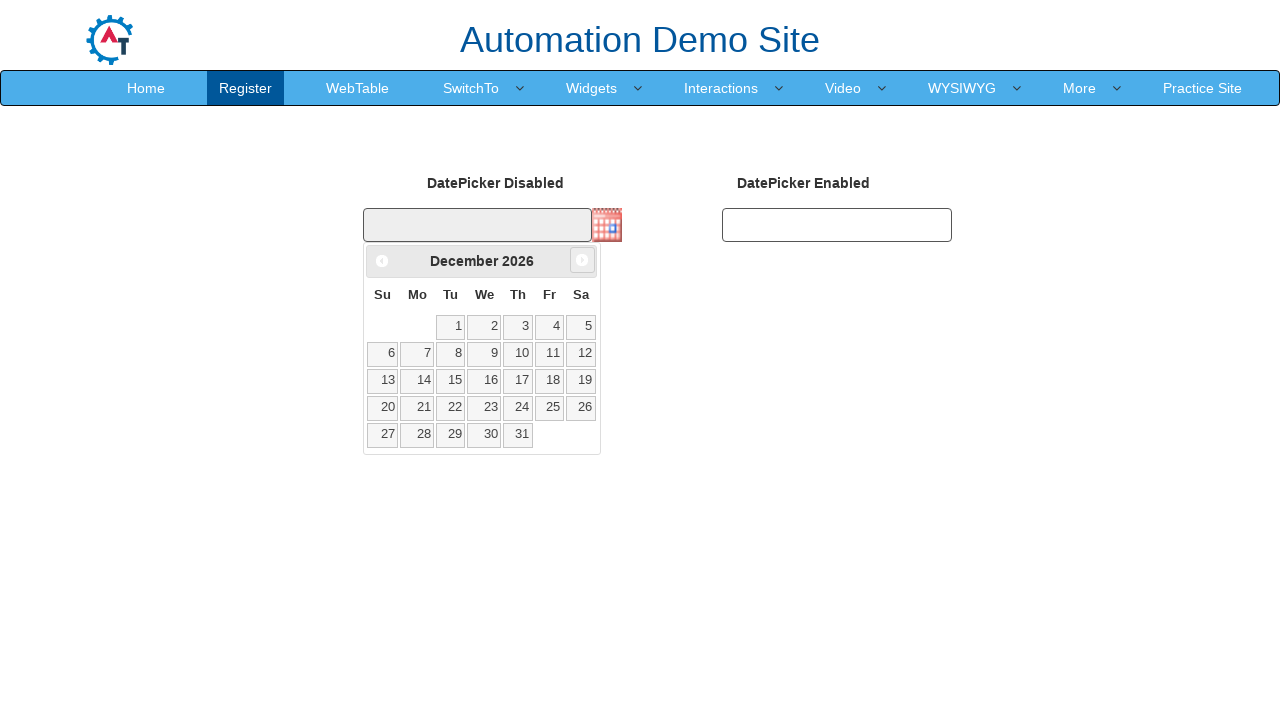

Selected the 25th day from the calendar at (549, 408) on td a.ui-state-default >> nth=24
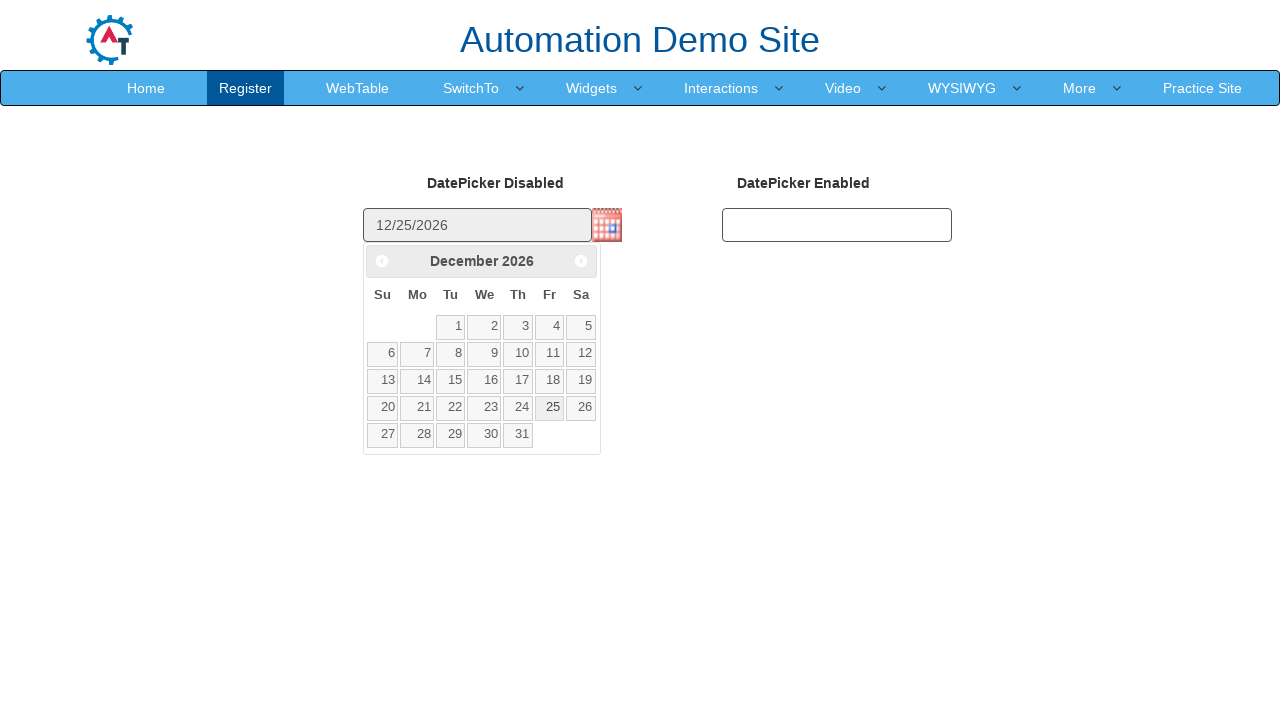

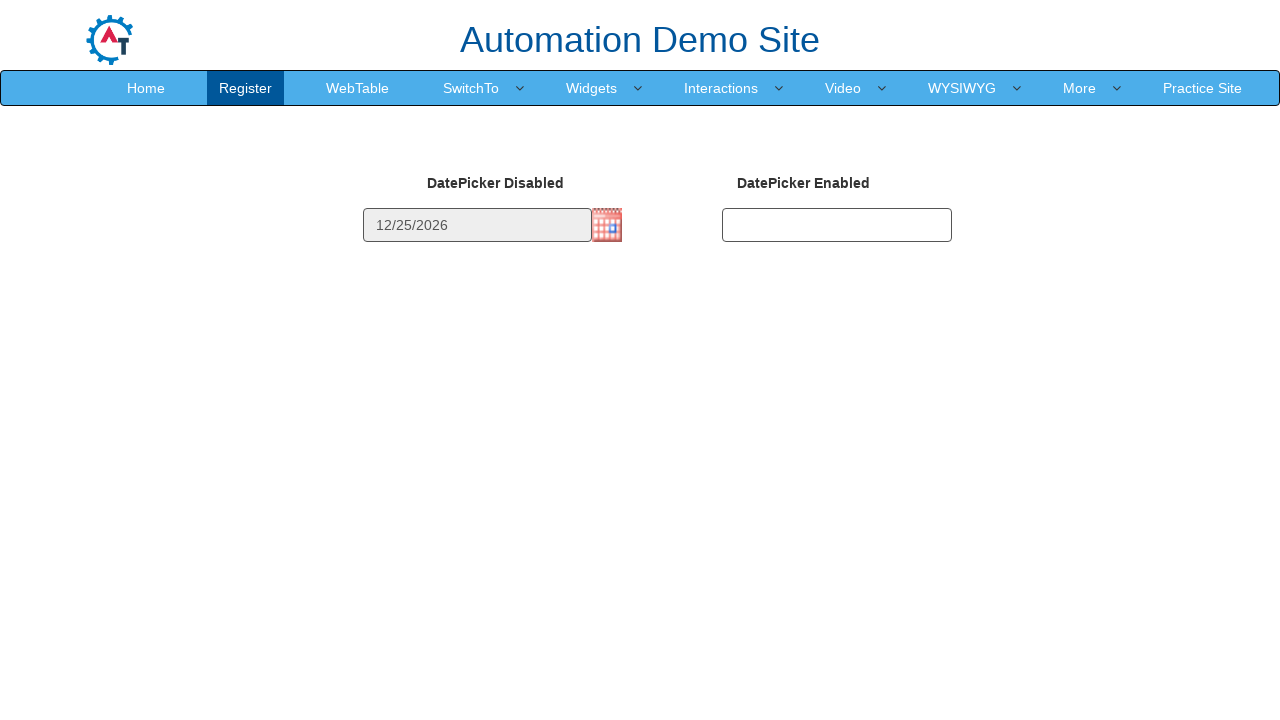